Opens a blog page and maximizes the browser window

Starting URL: https://selenium08.blogspot.com

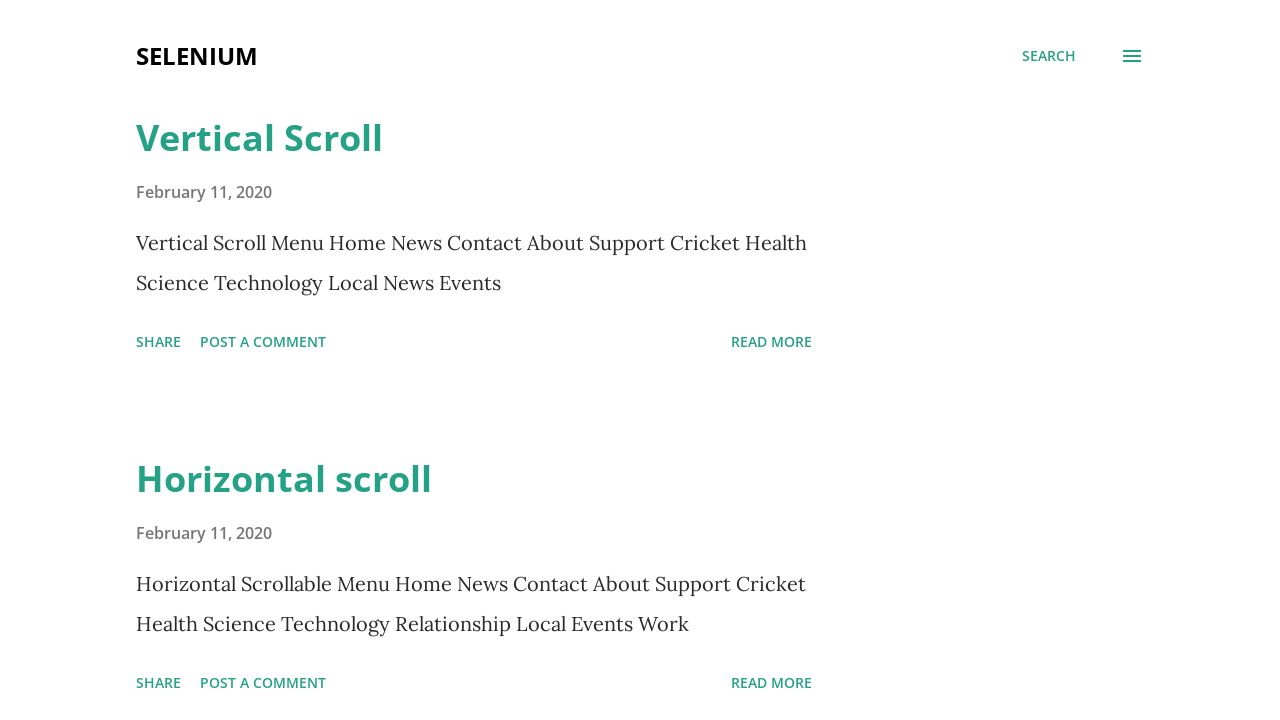

Maximized browser window to 1920x1080
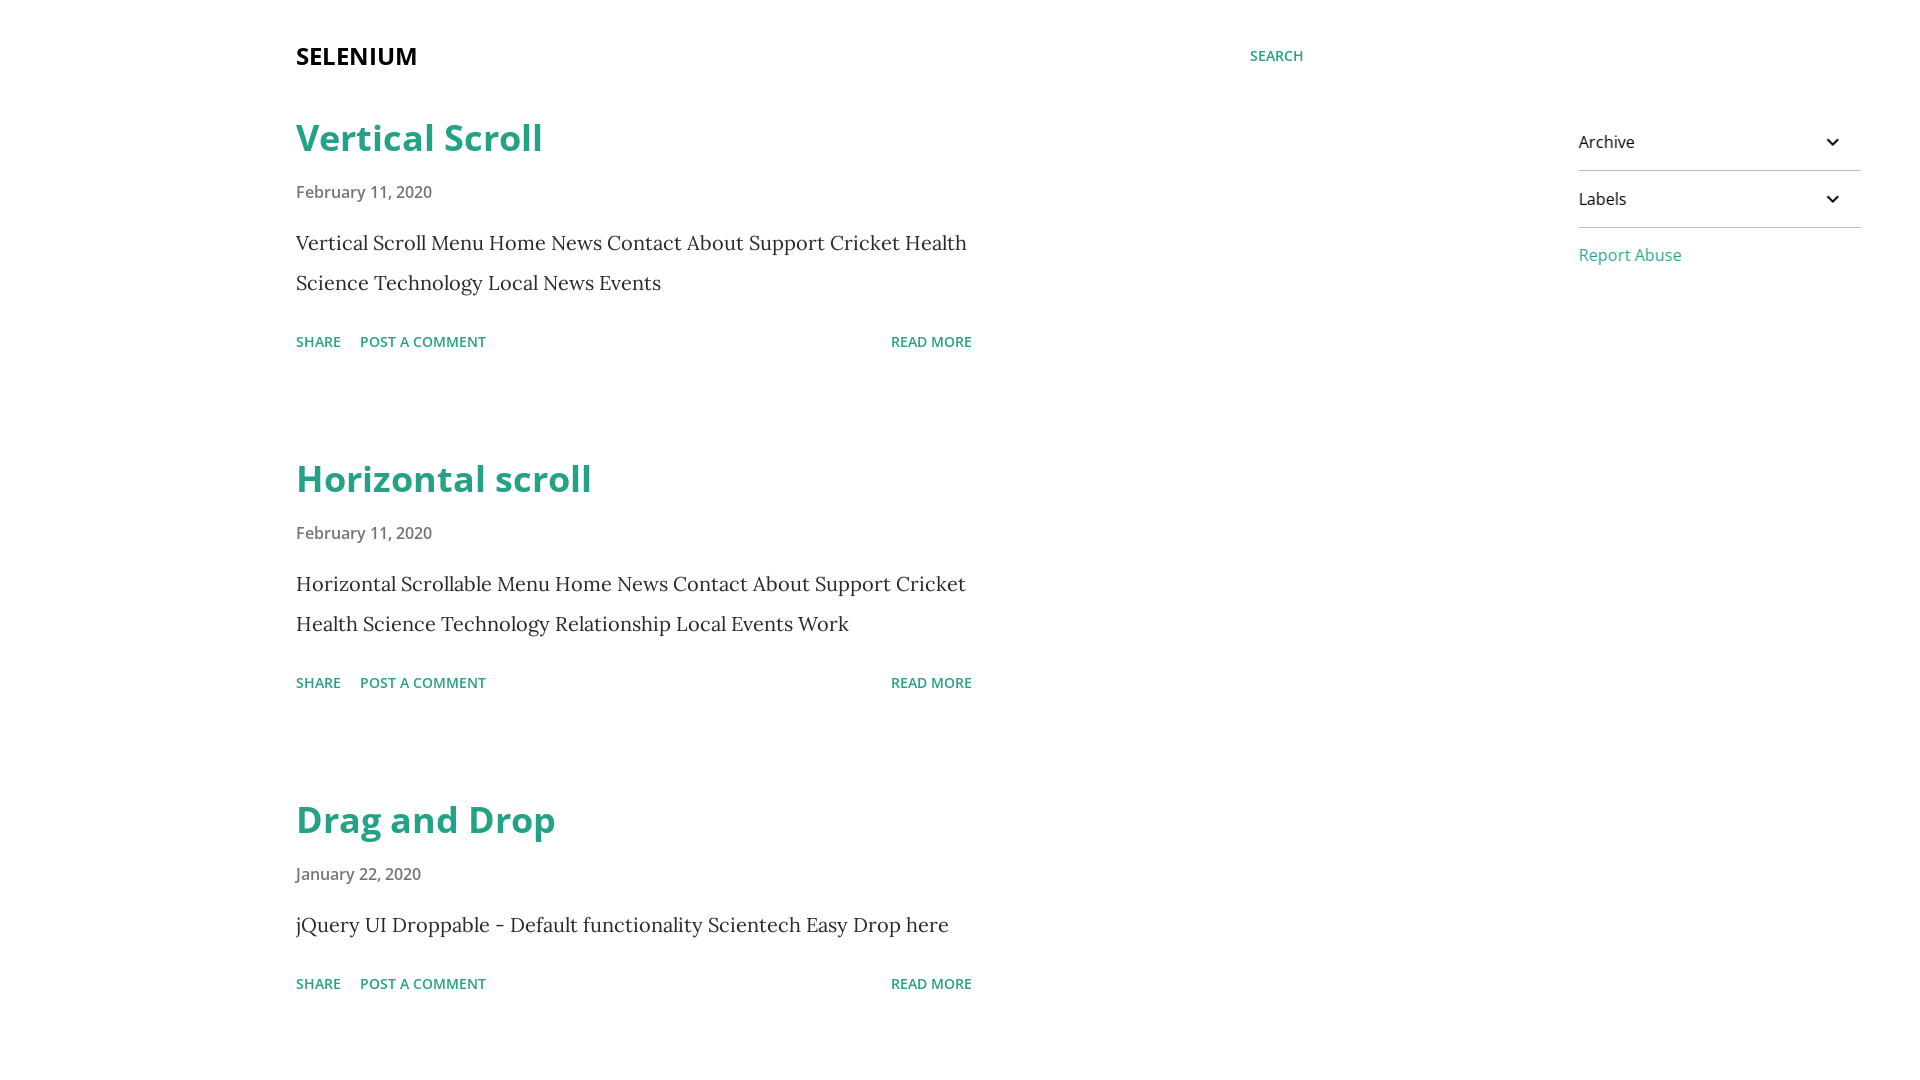

Waited 3 seconds for page to load
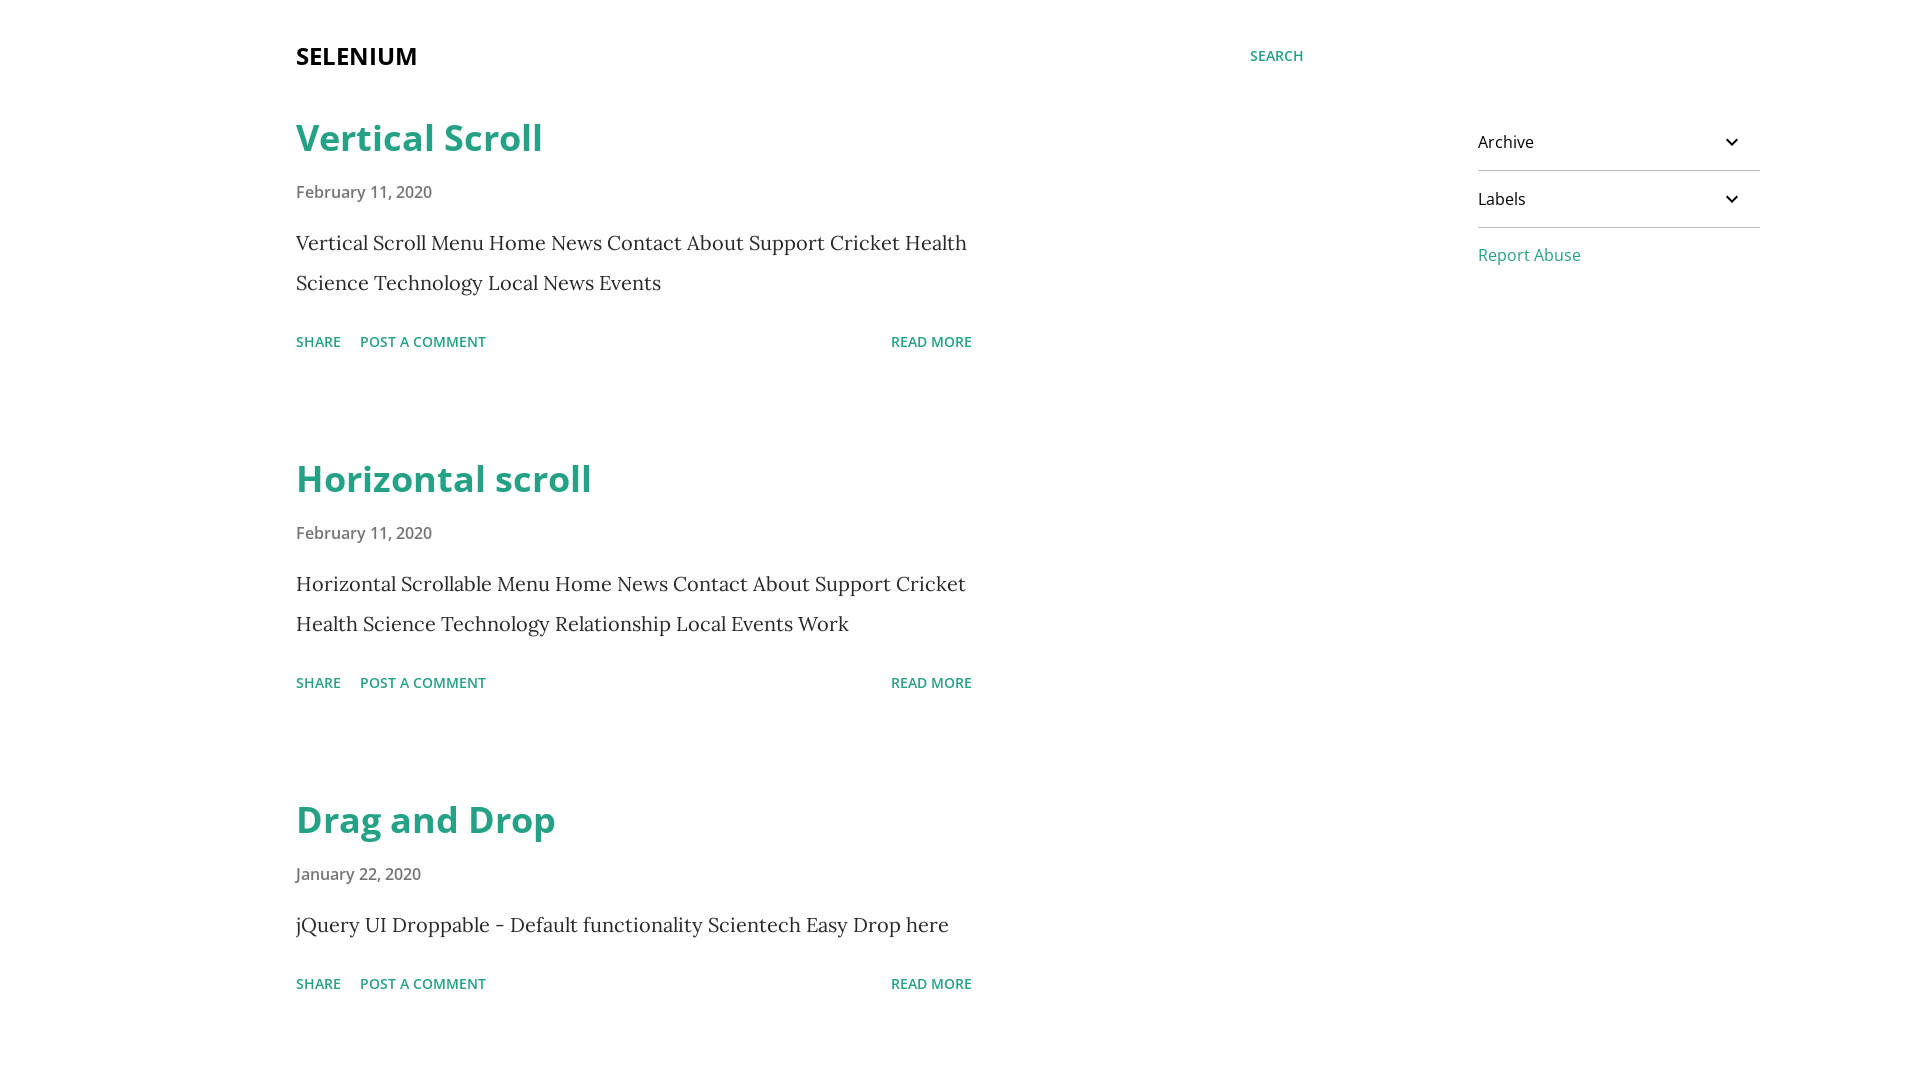

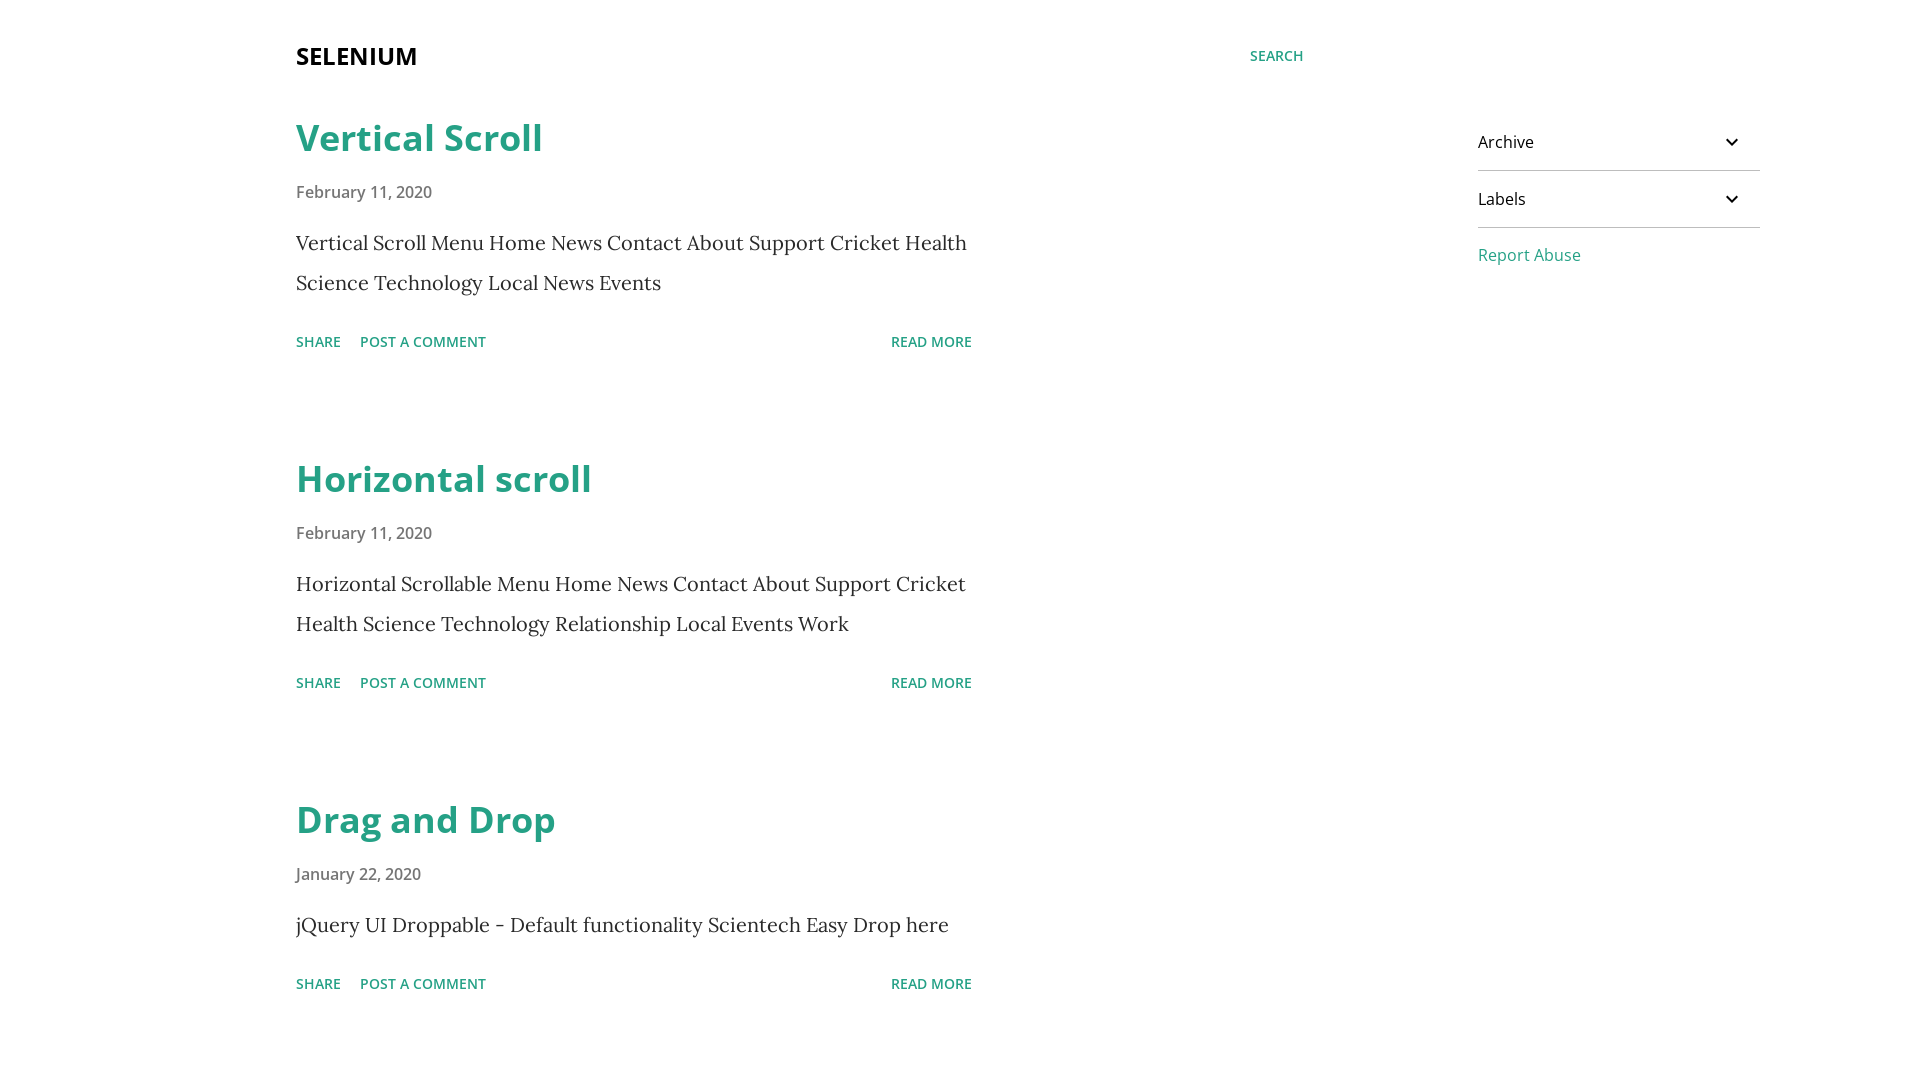